Tests dropdown selection functionality by navigating to the dropdown page and selecting an option from the dropdown menu

Starting URL: https://the-internet.herokuapp.com/

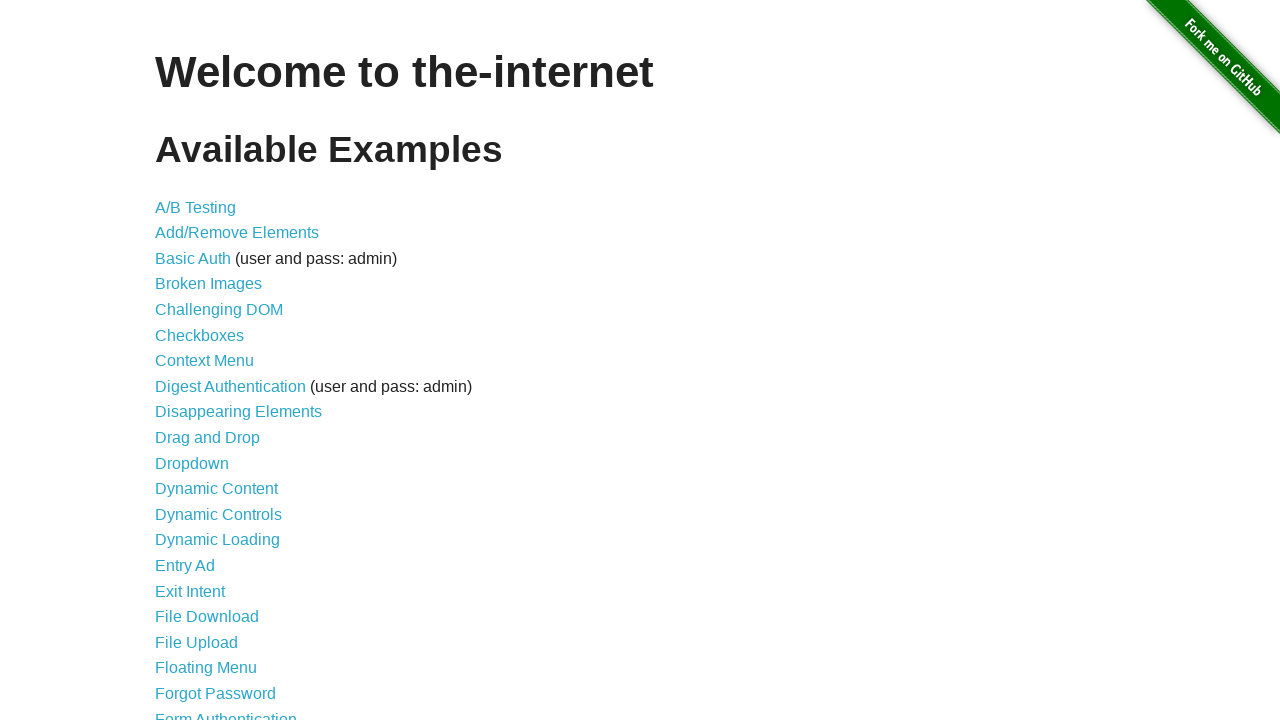

Clicked on the Dropdown link to navigate to dropdown page at (192, 463) on a:text('Dropdown')
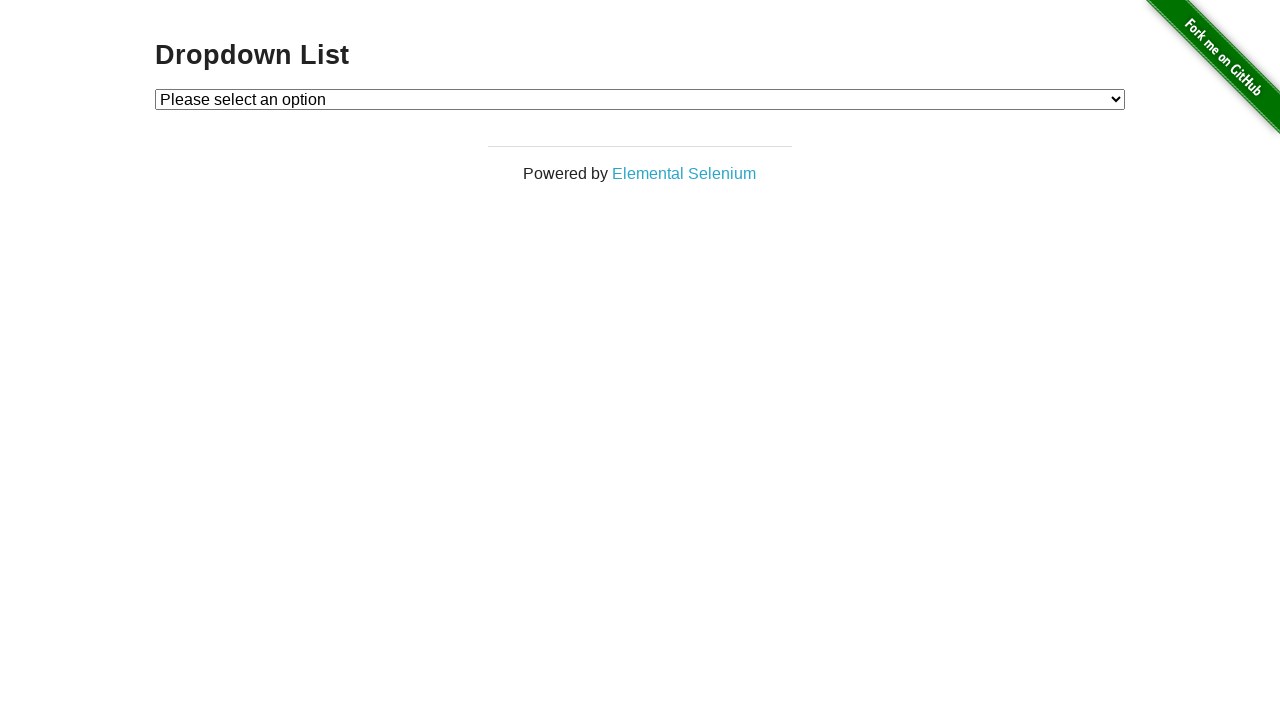

Selected 'Option 2' from the dropdown menu on #dropdown
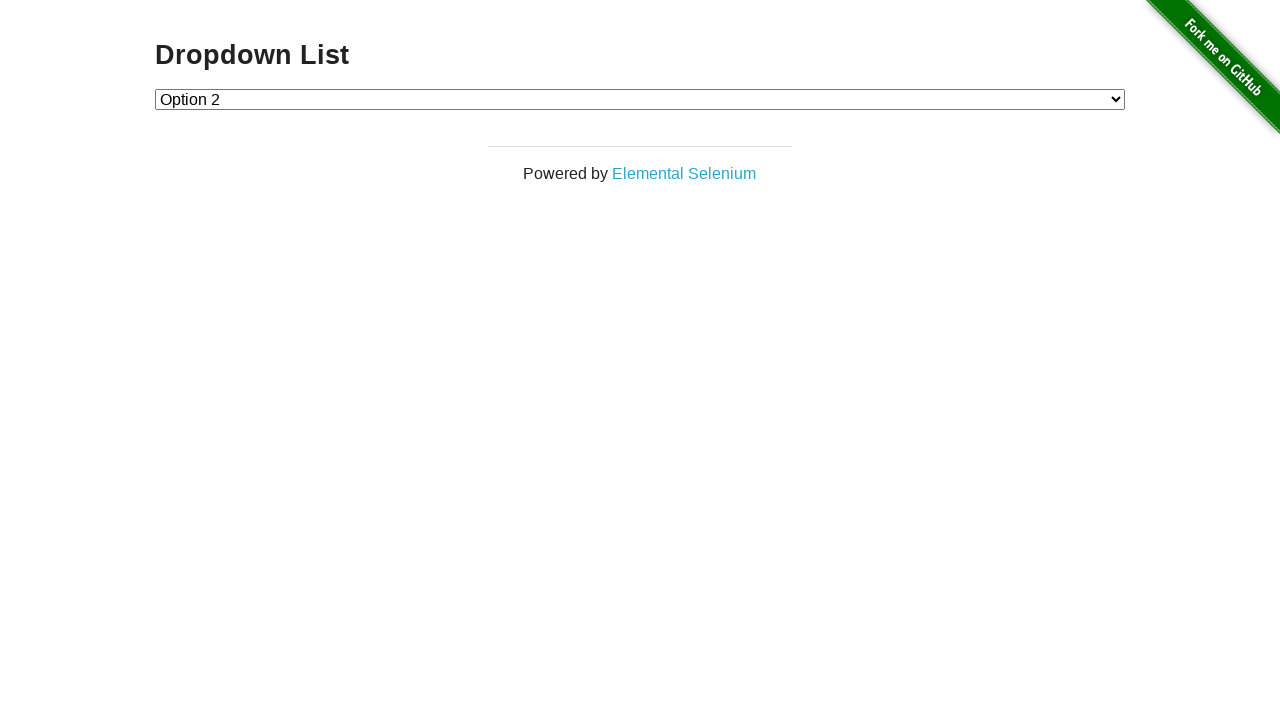

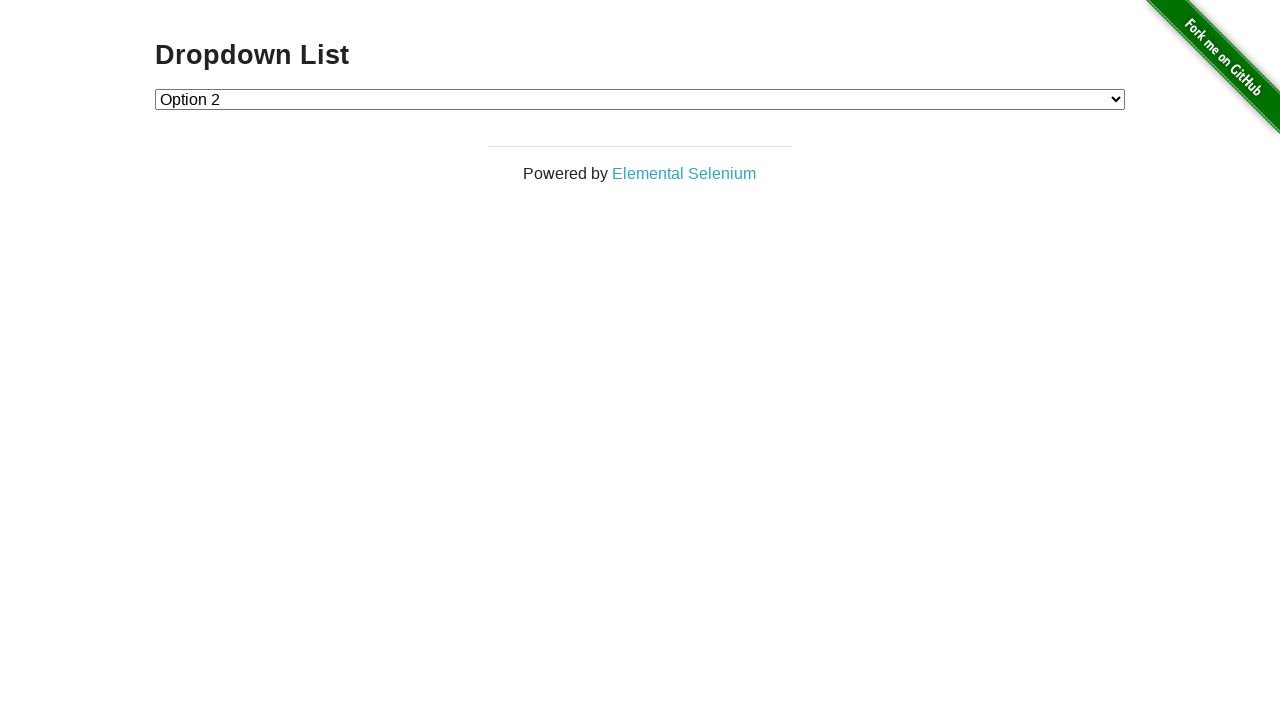